Navigates to Stepik lesson page and fills the textarea with an empty string to test the answer input field

Starting URL: https://stepik.org/lesson/236895/step/1

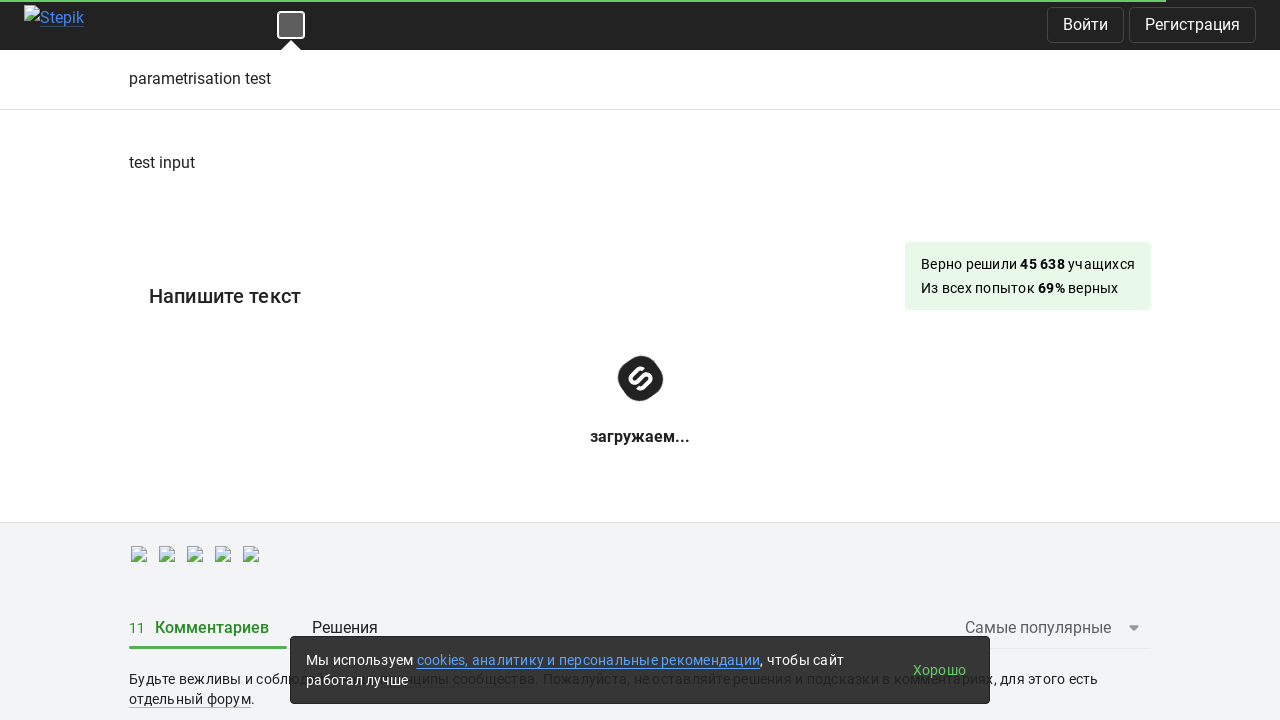

Filled answer textarea with 'sample answer text' on textarea
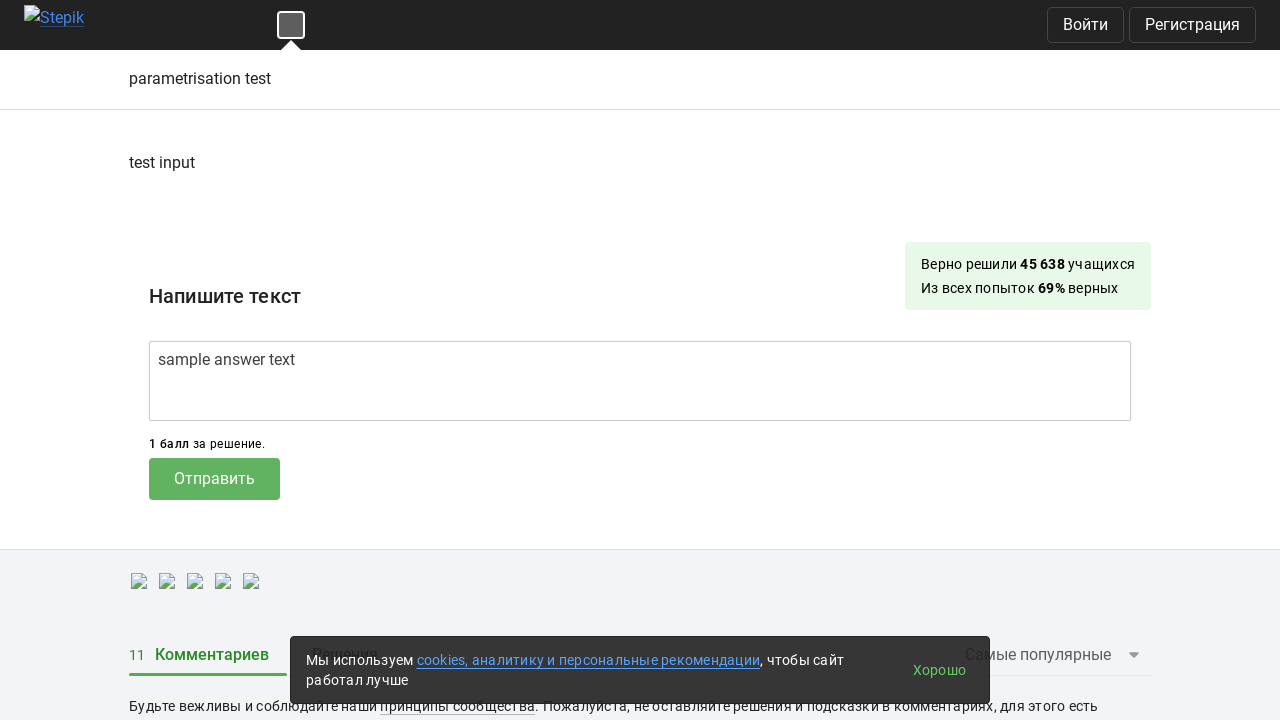

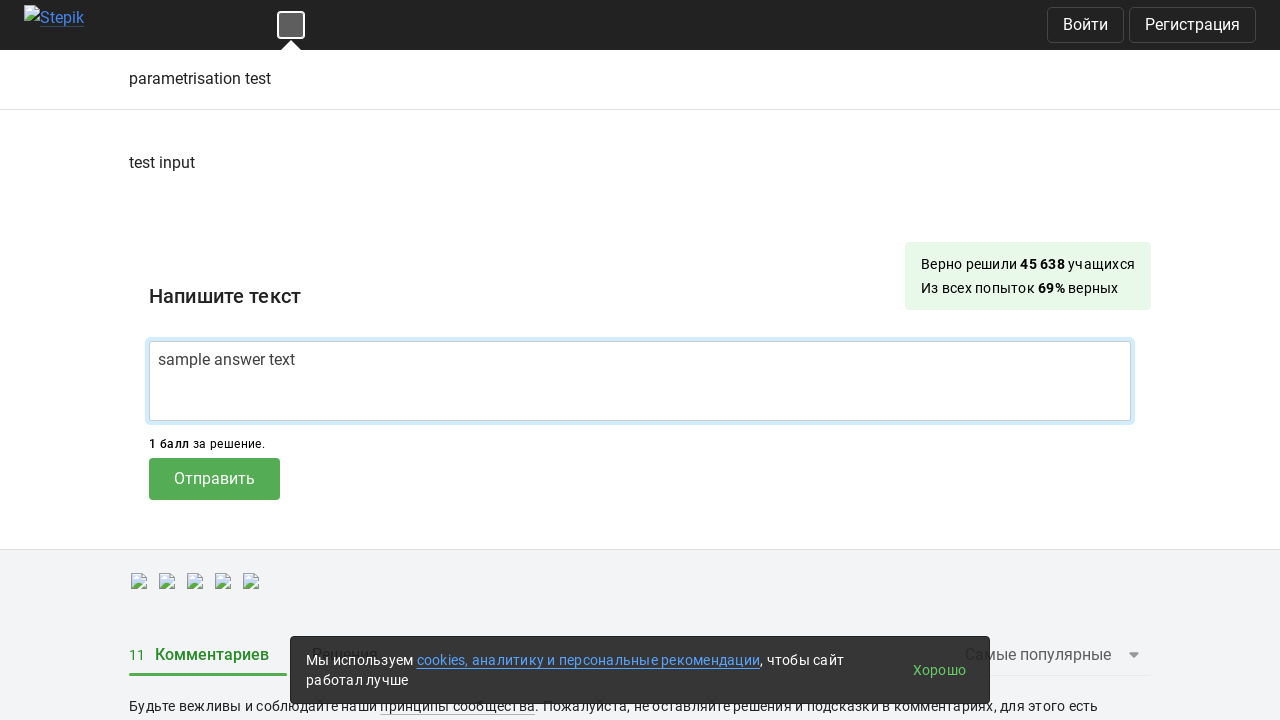